Tests the add/remove elements functionality by clicking the "Add Element" button 20 times to create 20 delete buttons

Starting URL: http://the-internet.herokuapp.com/add_remove_elements/

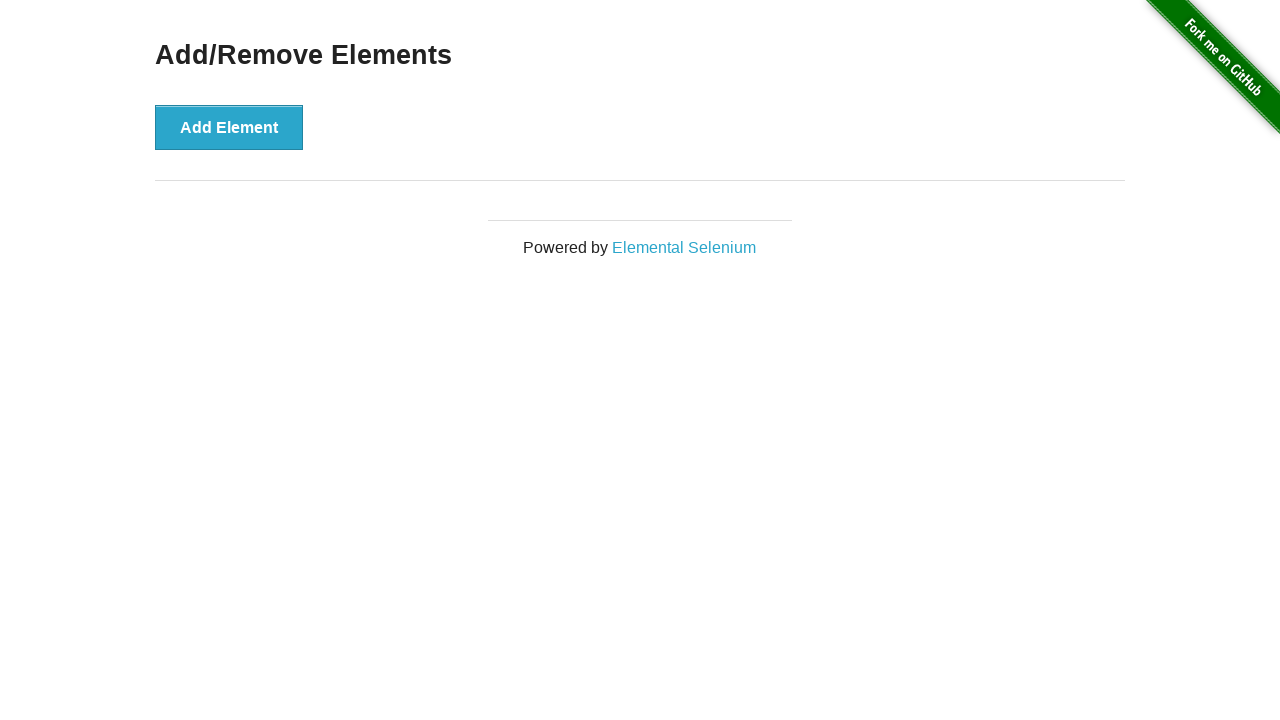

Clicked 'Add Element' button (iteration 1/20) at (229, 127) on xpath=//*[.='Add Element']
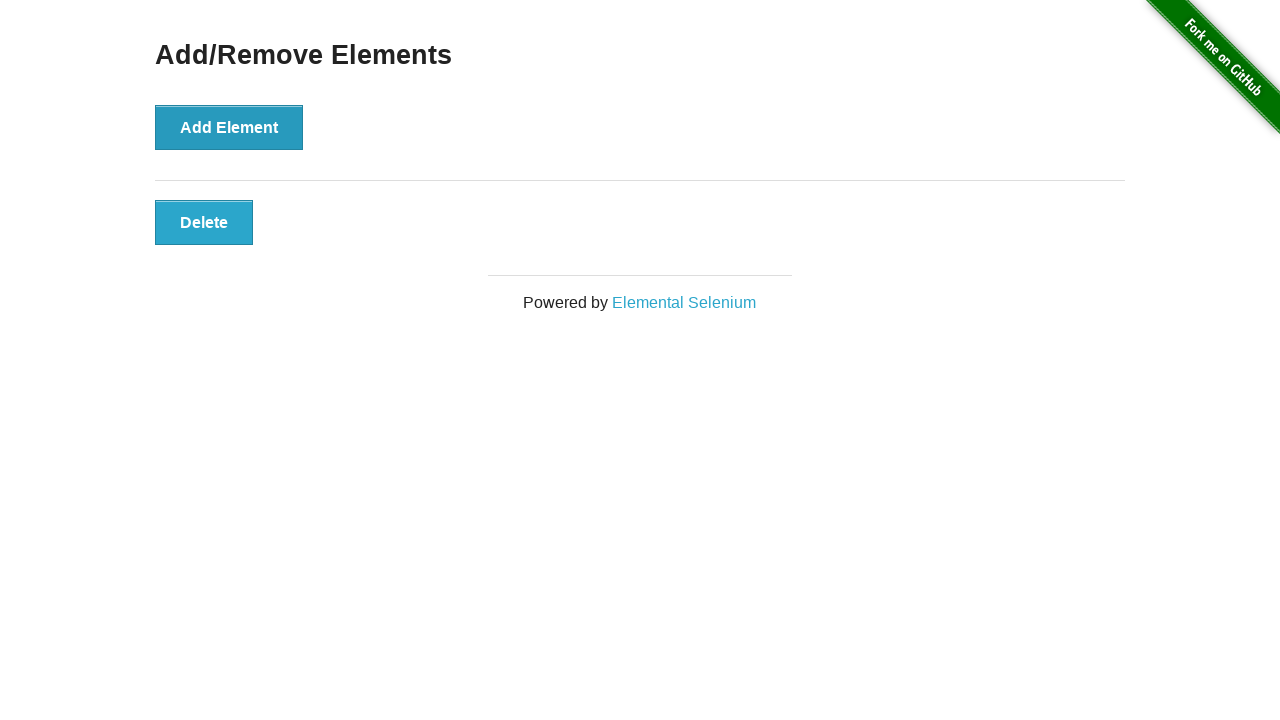

Clicked 'Add Element' button (iteration 2/20) at (229, 127) on xpath=//*[.='Add Element']
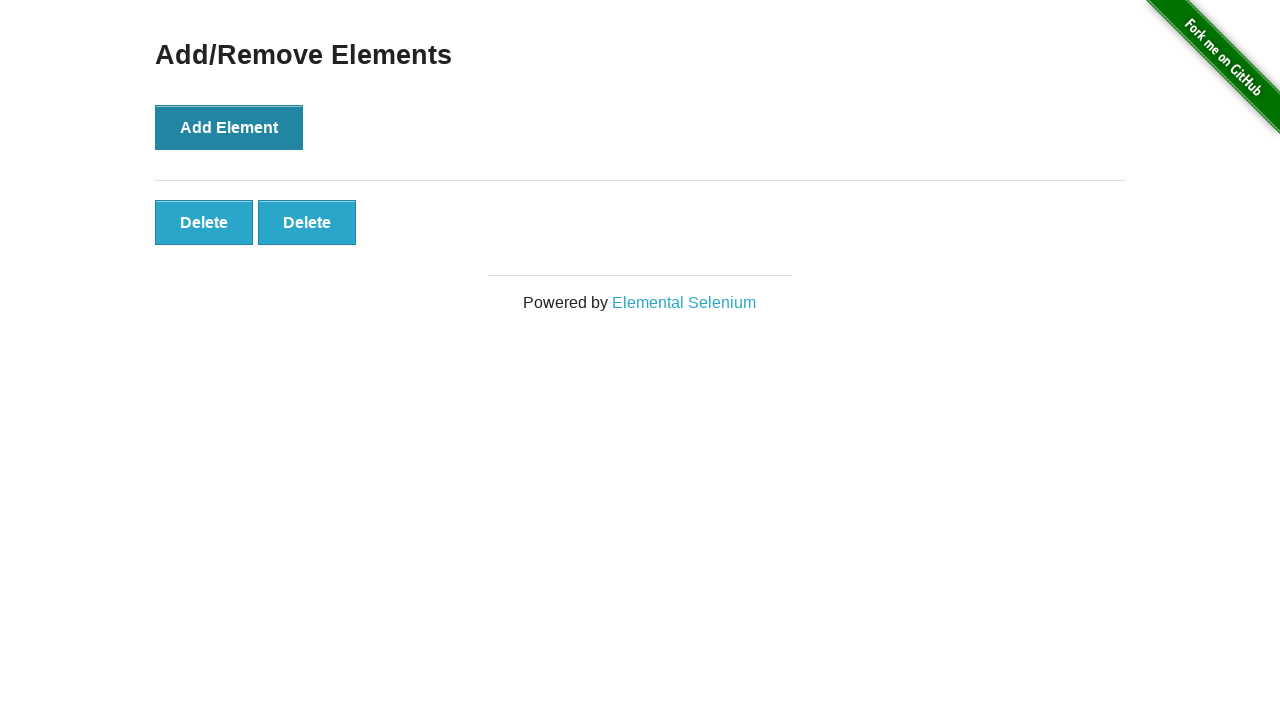

Clicked 'Add Element' button (iteration 3/20) at (229, 127) on xpath=//*[.='Add Element']
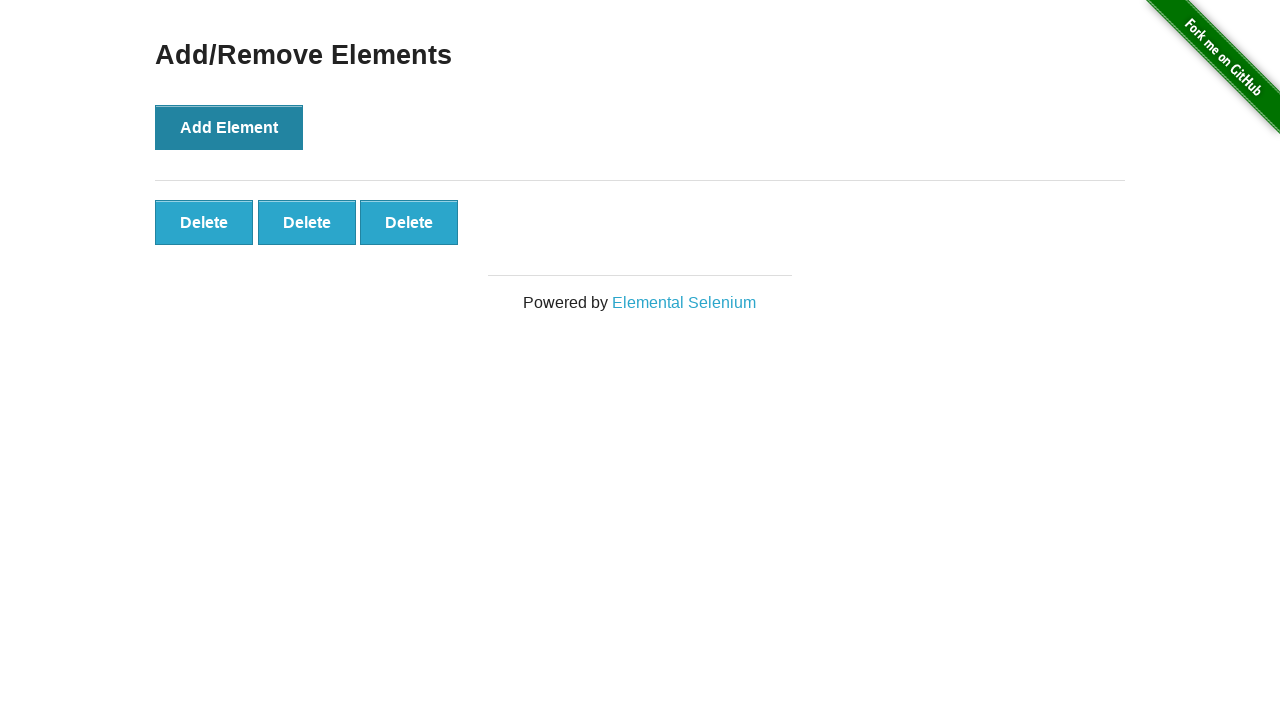

Clicked 'Add Element' button (iteration 4/20) at (229, 127) on xpath=//*[.='Add Element']
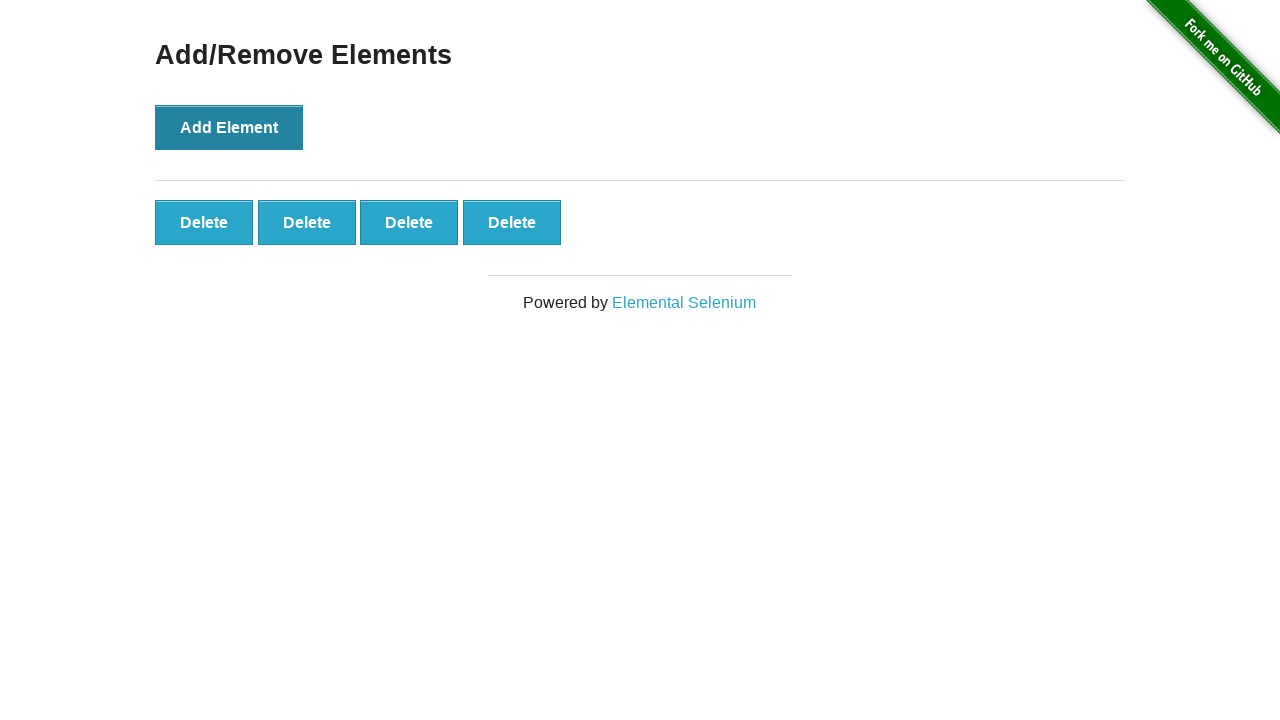

Clicked 'Add Element' button (iteration 5/20) at (229, 127) on xpath=//*[.='Add Element']
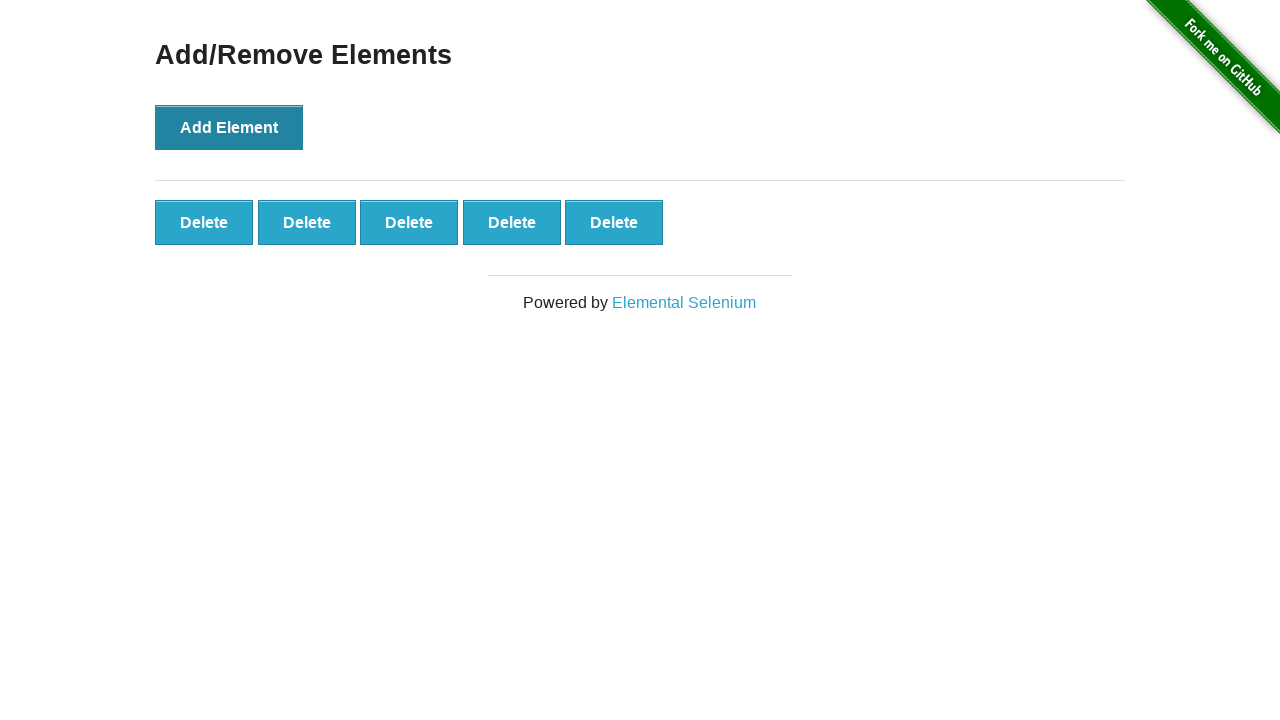

Clicked 'Add Element' button (iteration 6/20) at (229, 127) on xpath=//*[.='Add Element']
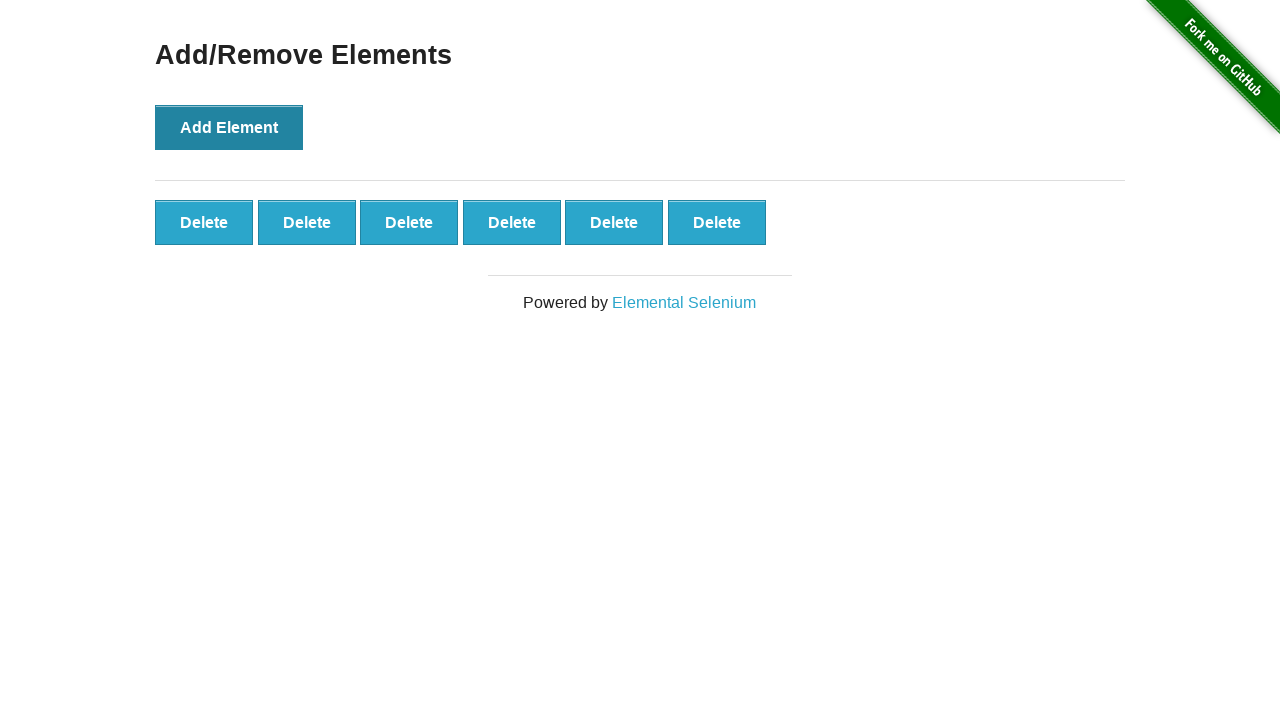

Clicked 'Add Element' button (iteration 7/20) at (229, 127) on xpath=//*[.='Add Element']
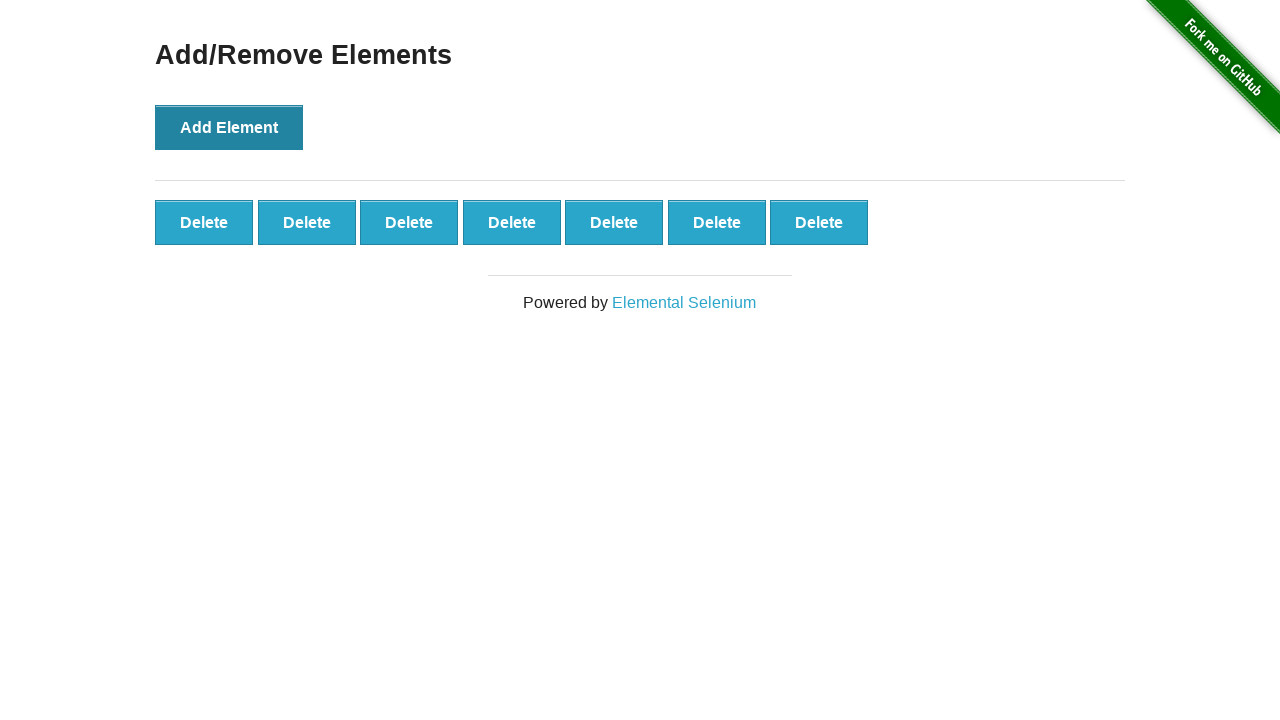

Clicked 'Add Element' button (iteration 8/20) at (229, 127) on xpath=//*[.='Add Element']
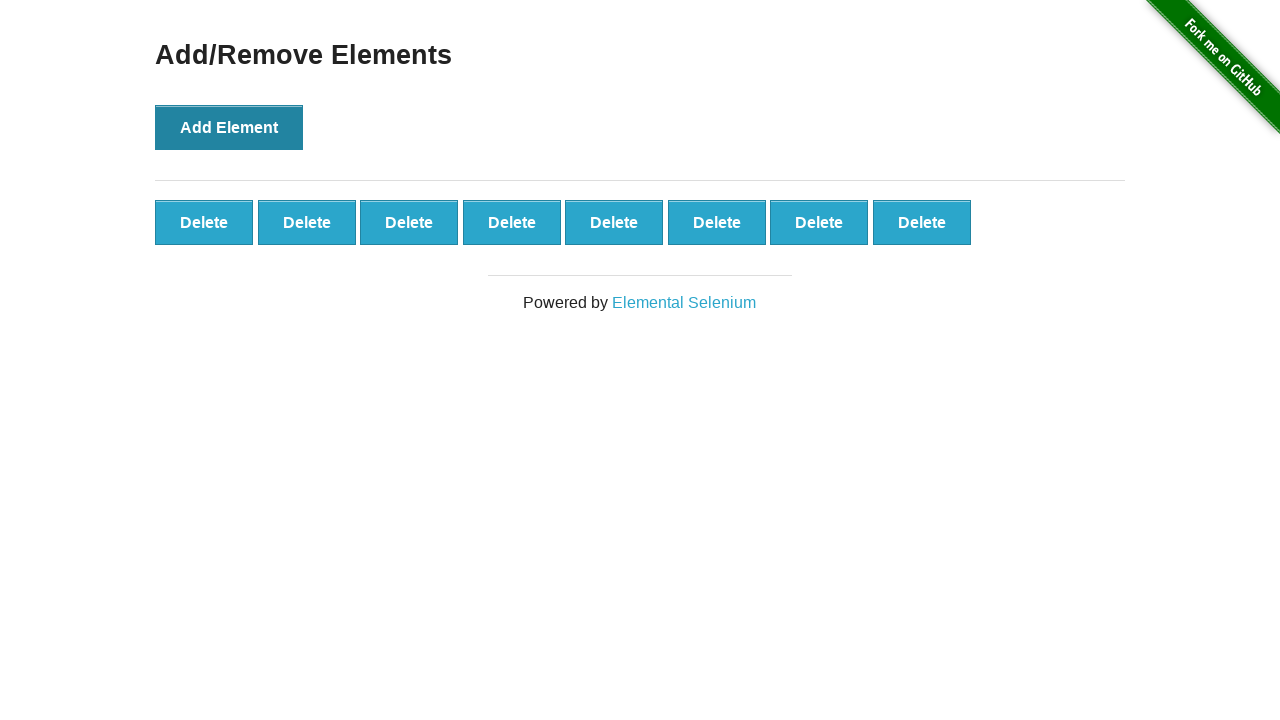

Clicked 'Add Element' button (iteration 9/20) at (229, 127) on xpath=//*[.='Add Element']
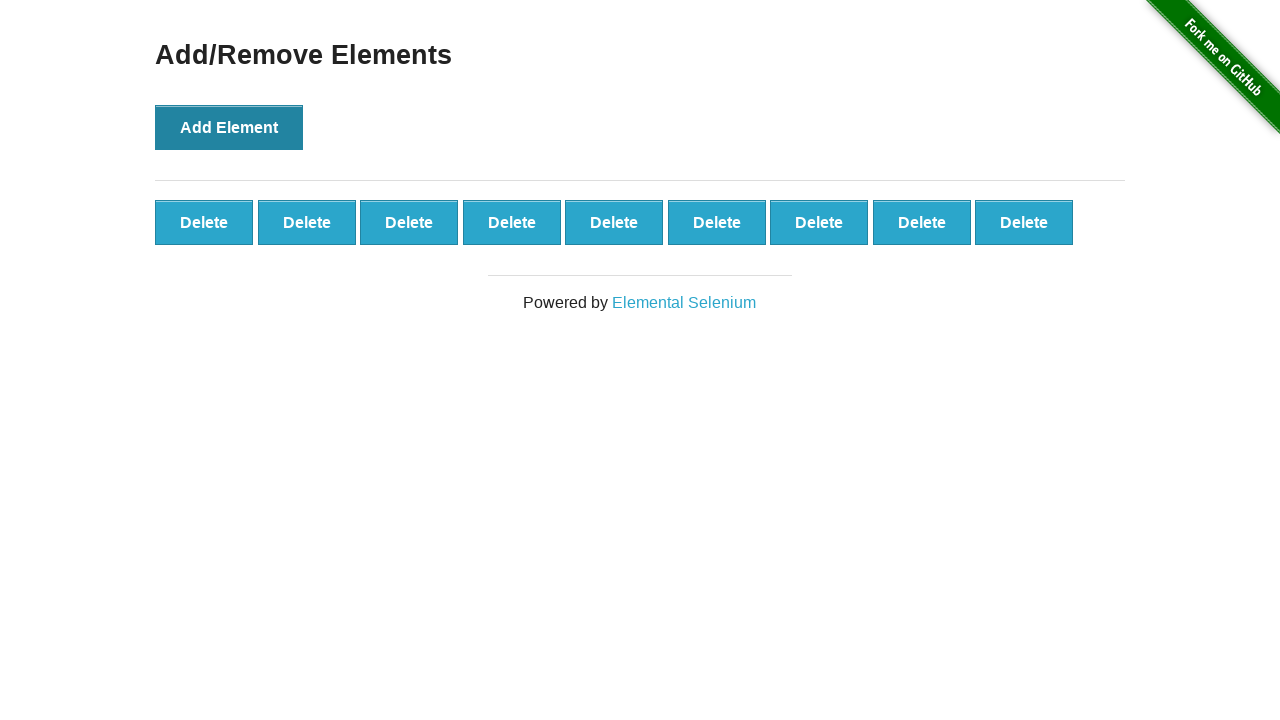

Clicked 'Add Element' button (iteration 10/20) at (229, 127) on xpath=//*[.='Add Element']
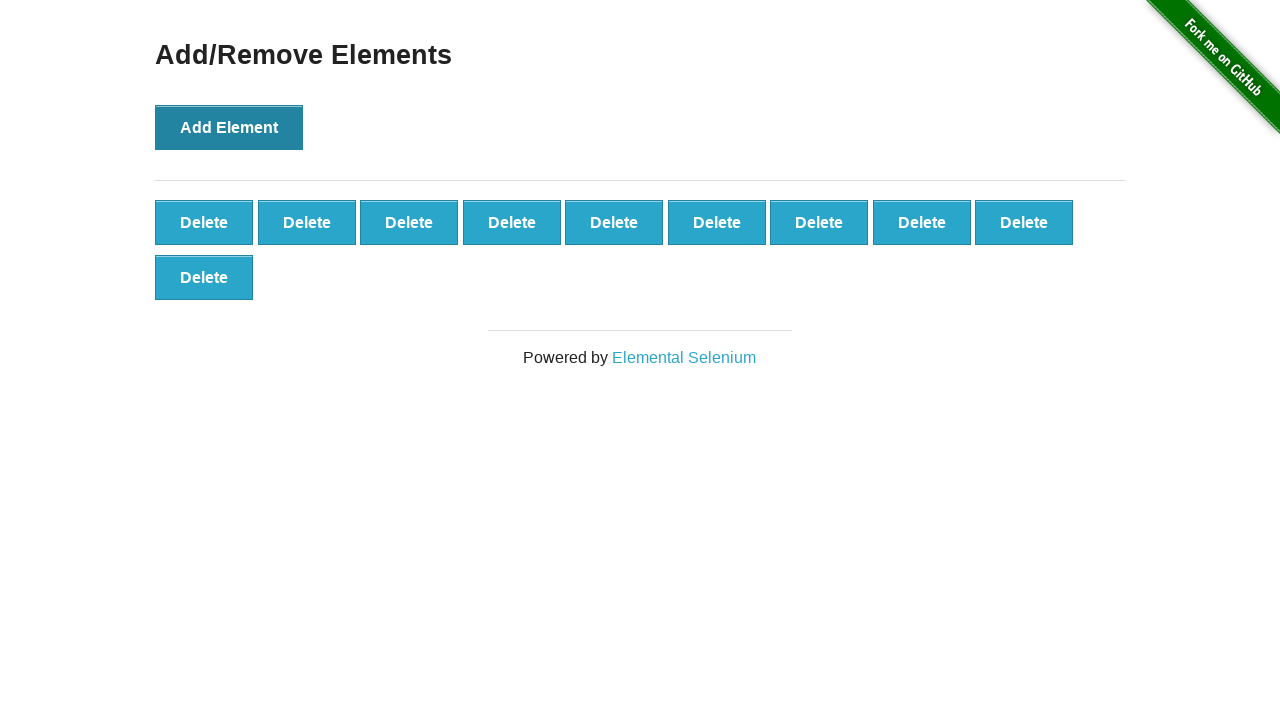

Clicked 'Add Element' button (iteration 11/20) at (229, 127) on xpath=//*[.='Add Element']
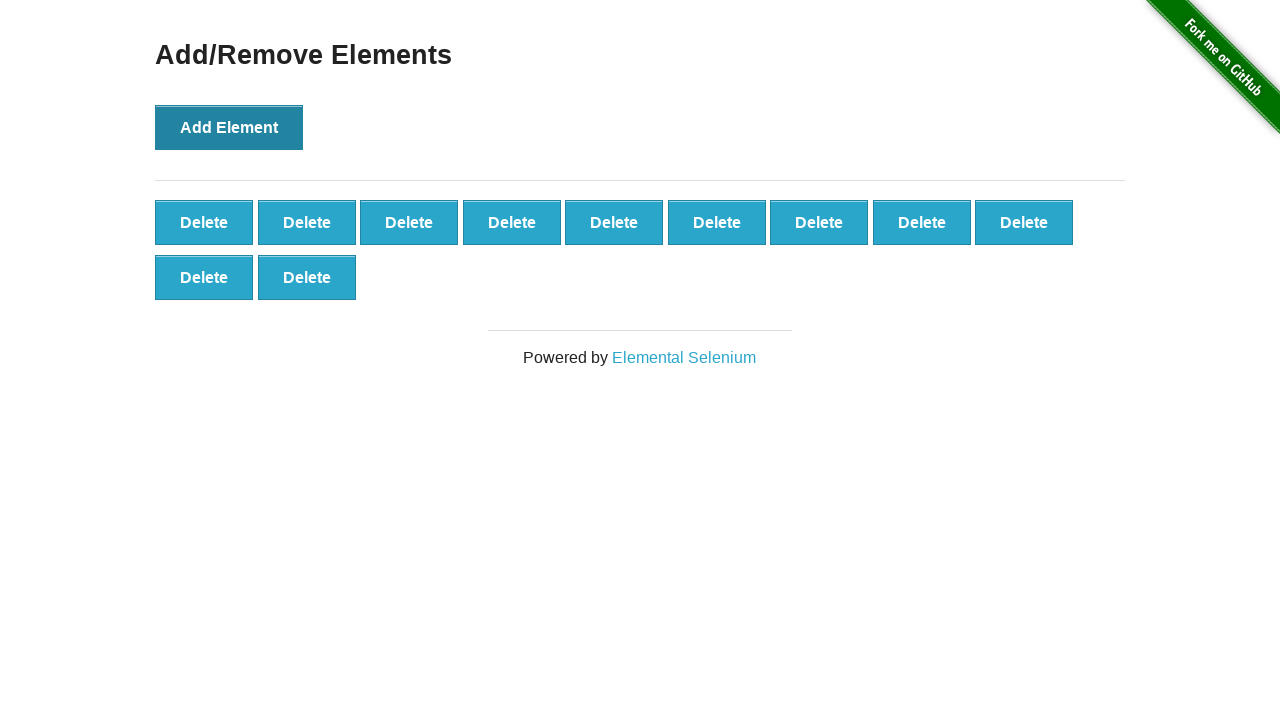

Clicked 'Add Element' button (iteration 12/20) at (229, 127) on xpath=//*[.='Add Element']
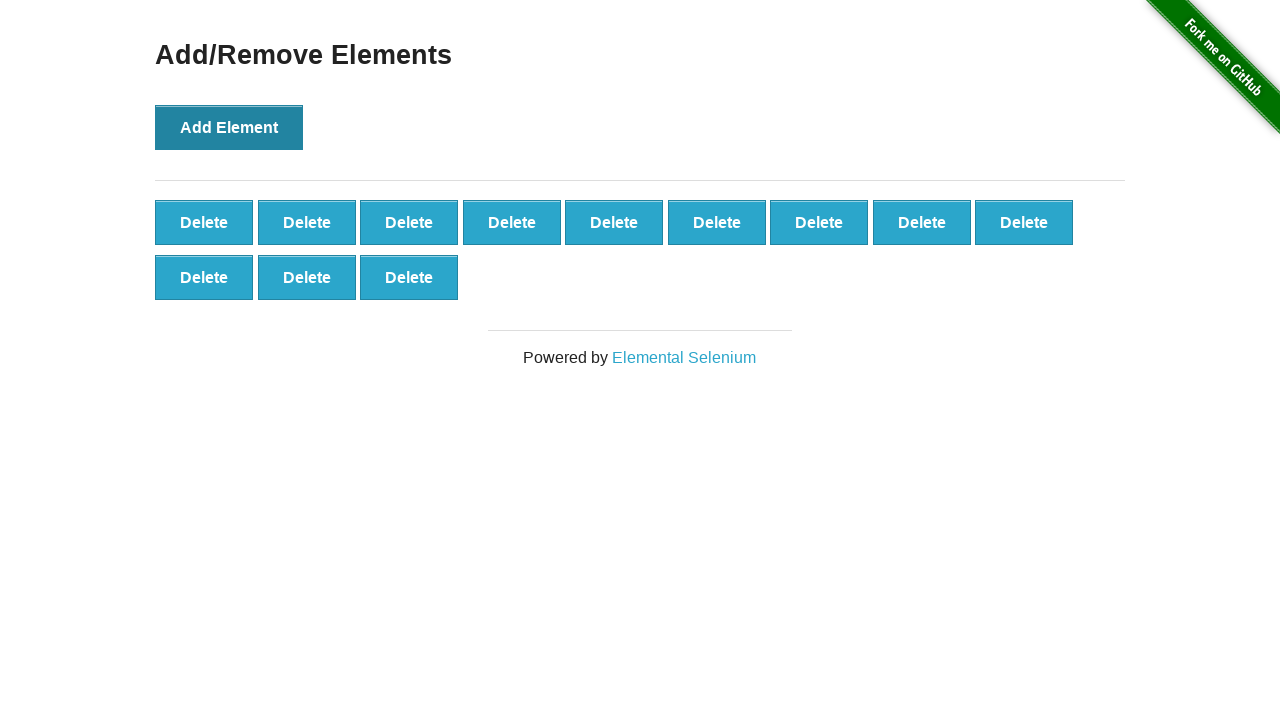

Clicked 'Add Element' button (iteration 13/20) at (229, 127) on xpath=//*[.='Add Element']
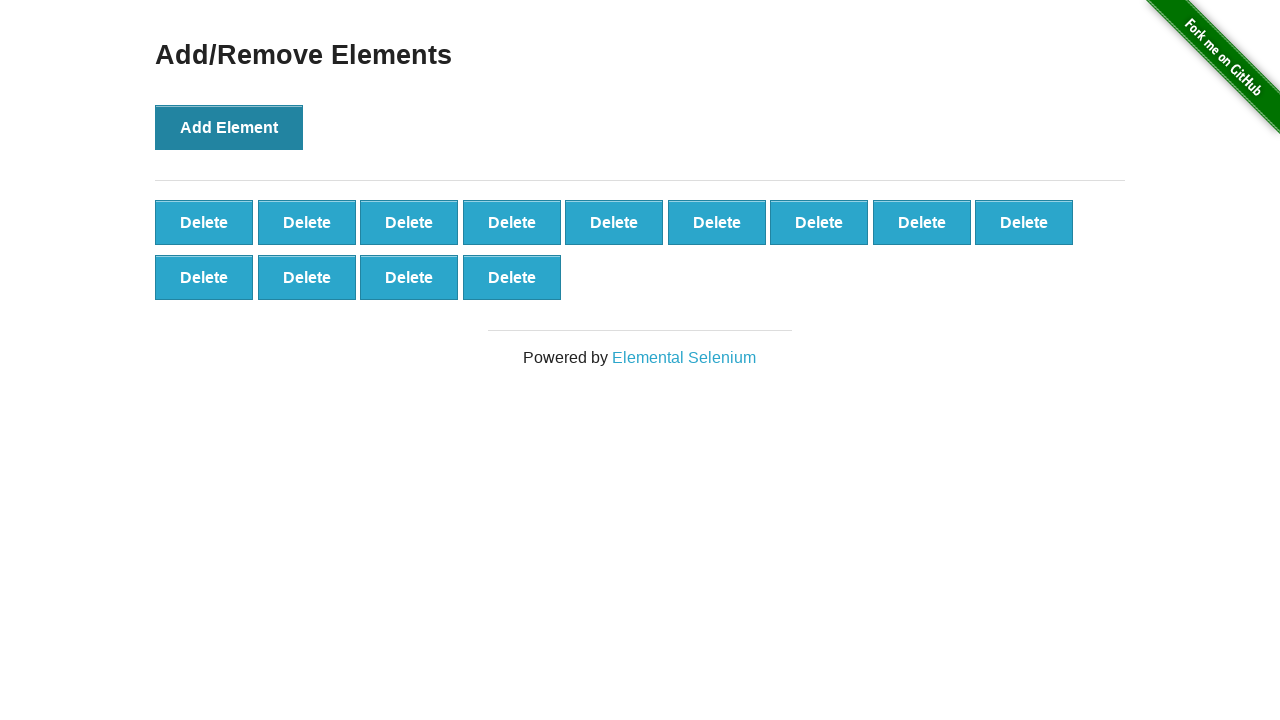

Clicked 'Add Element' button (iteration 14/20) at (229, 127) on xpath=//*[.='Add Element']
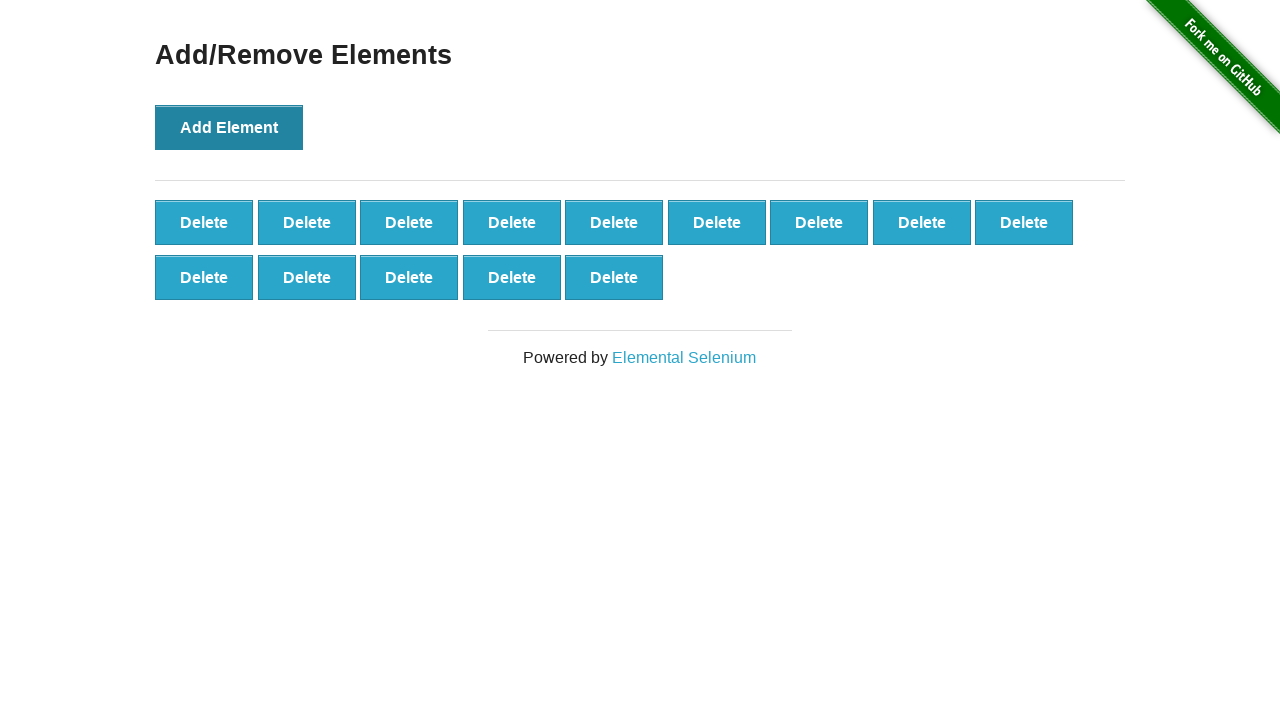

Clicked 'Add Element' button (iteration 15/20) at (229, 127) on xpath=//*[.='Add Element']
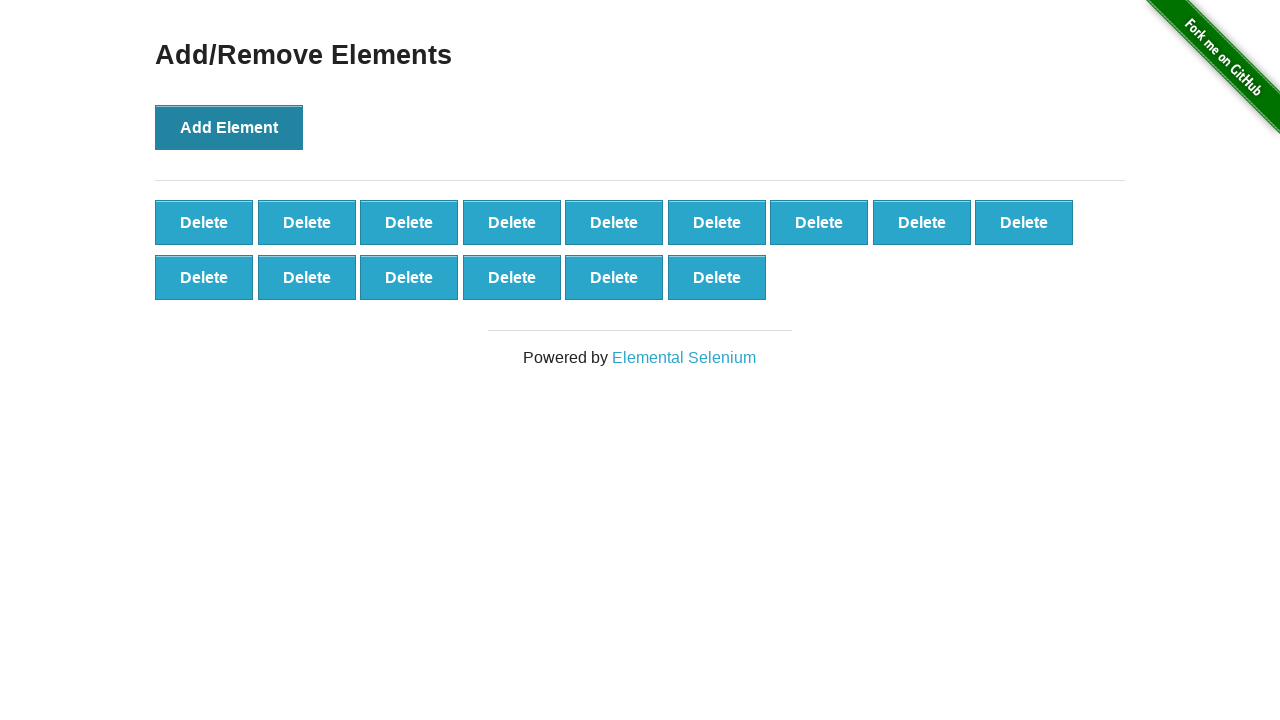

Clicked 'Add Element' button (iteration 16/20) at (229, 127) on xpath=//*[.='Add Element']
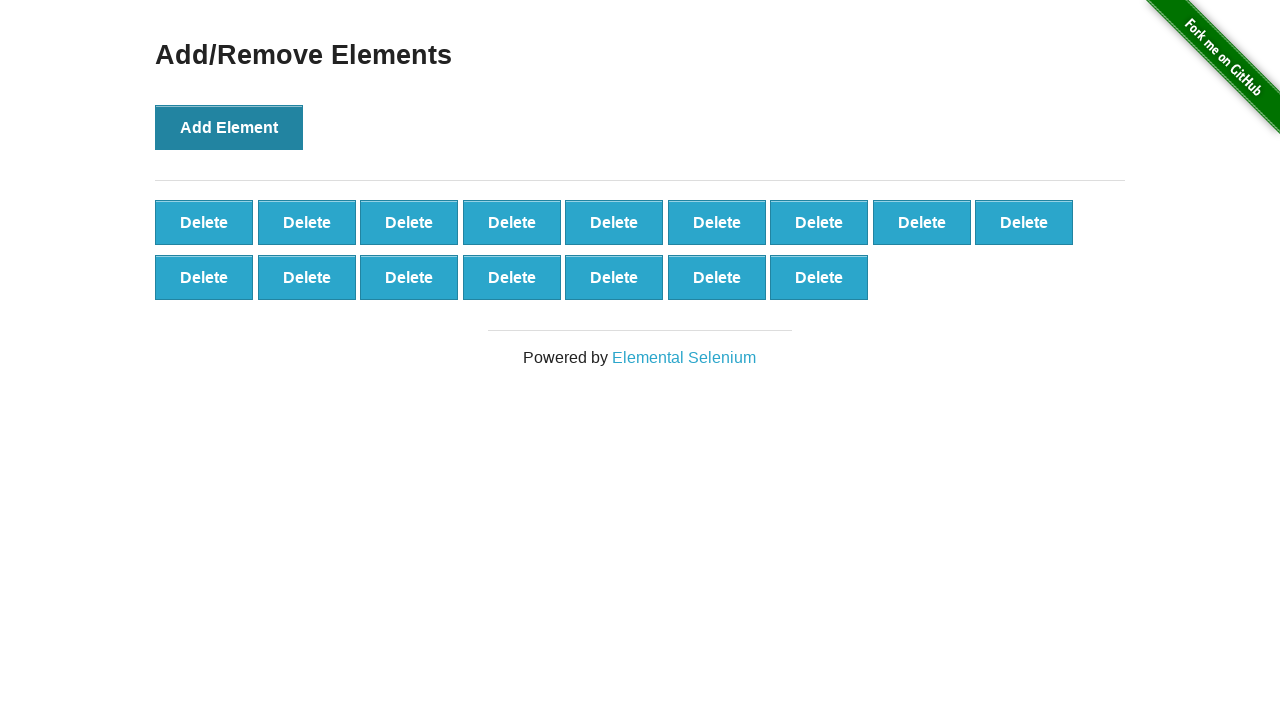

Clicked 'Add Element' button (iteration 17/20) at (229, 127) on xpath=//*[.='Add Element']
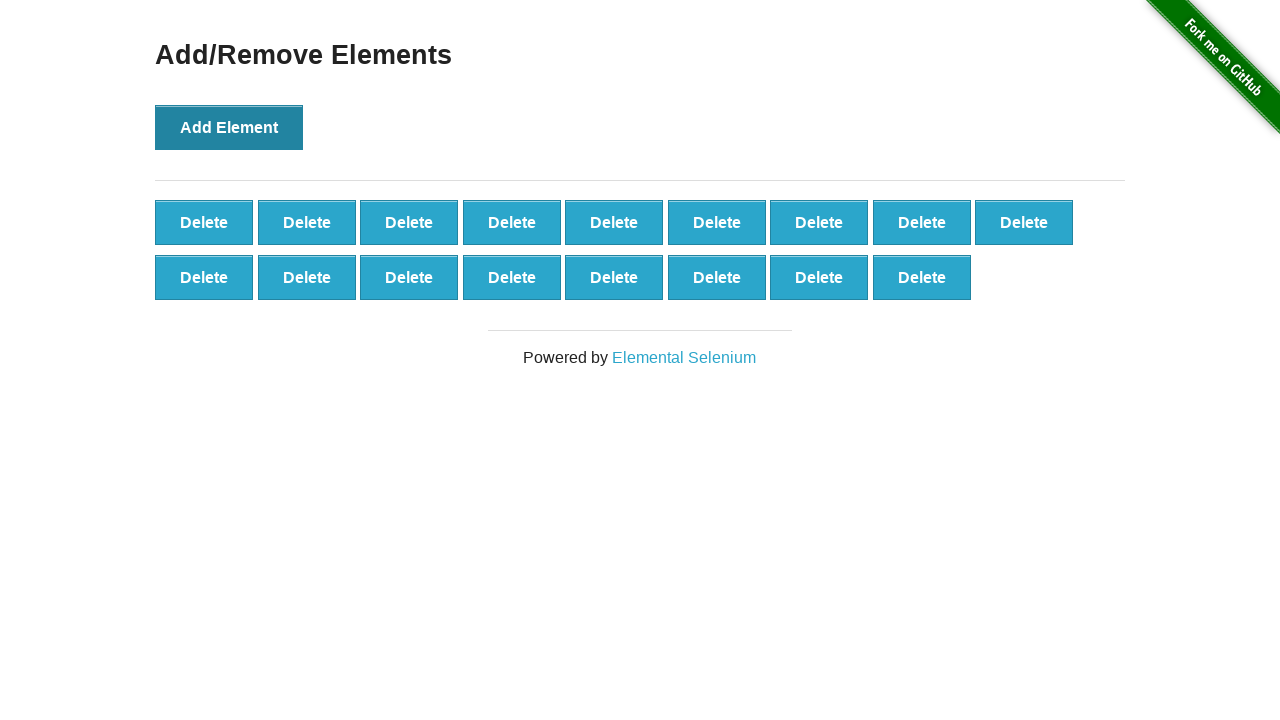

Clicked 'Add Element' button (iteration 18/20) at (229, 127) on xpath=//*[.='Add Element']
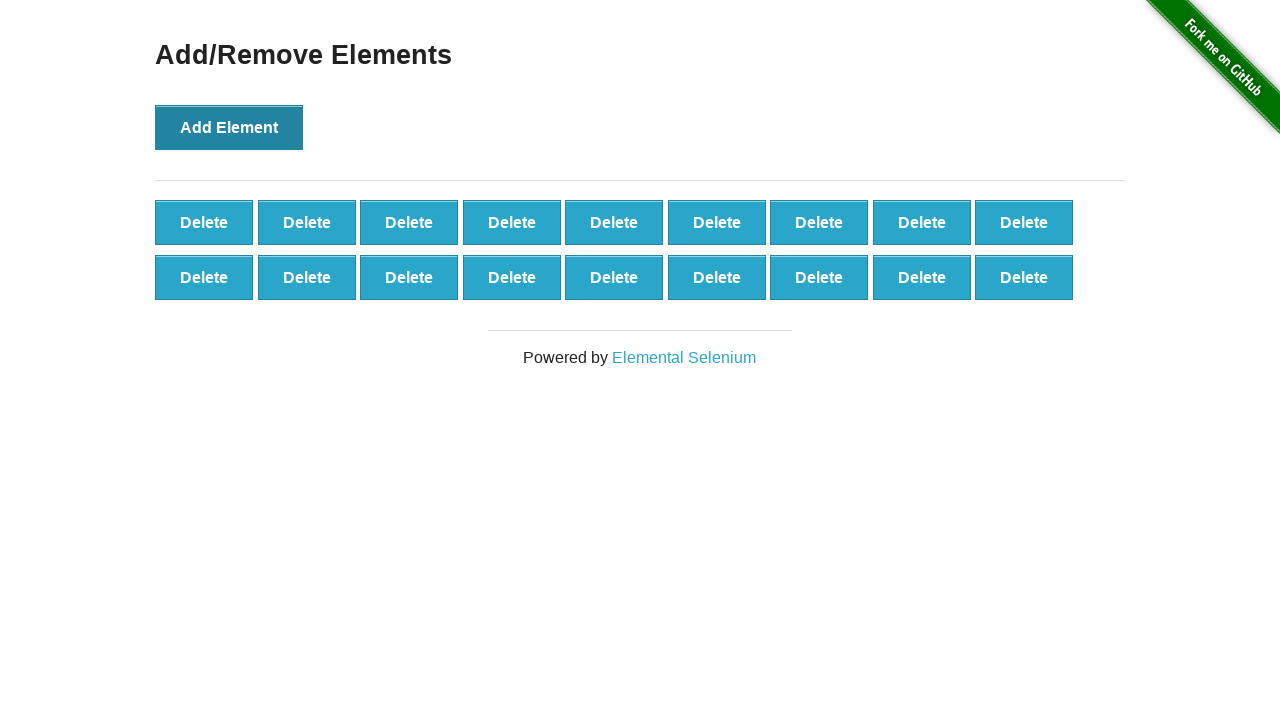

Clicked 'Add Element' button (iteration 19/20) at (229, 127) on xpath=//*[.='Add Element']
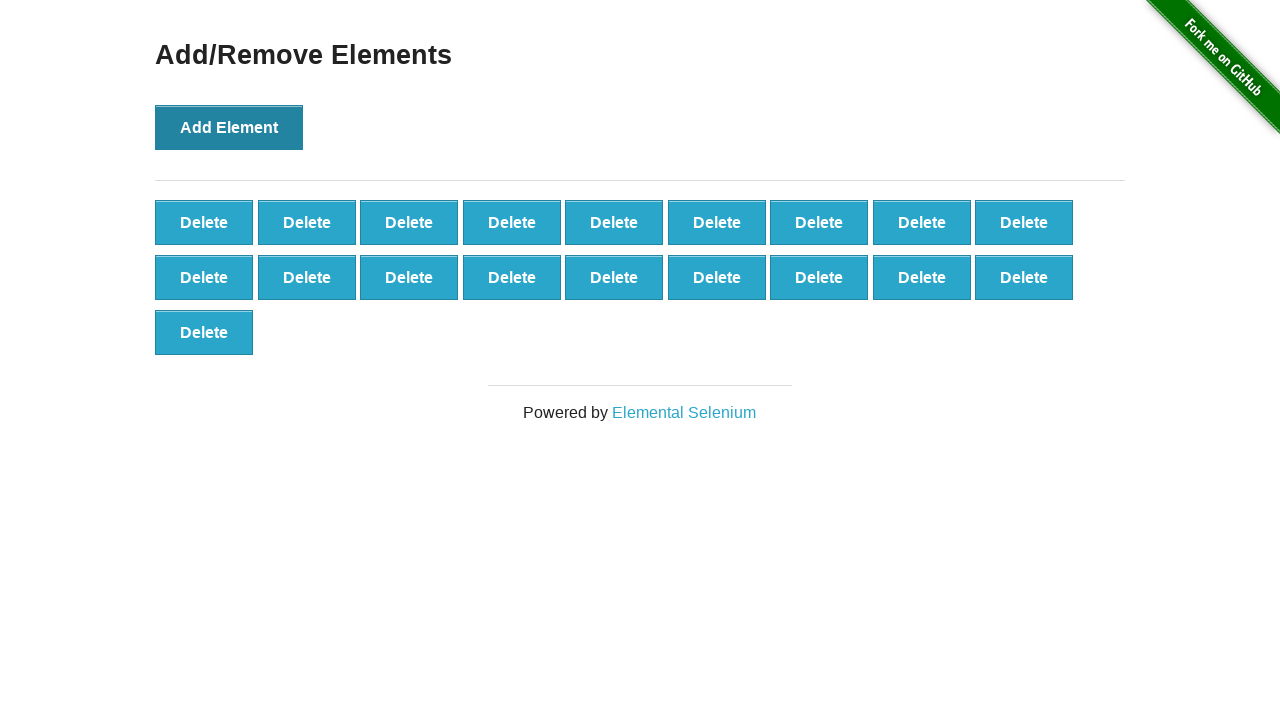

Clicked 'Add Element' button (iteration 20/20) at (229, 127) on xpath=//*[.='Add Element']
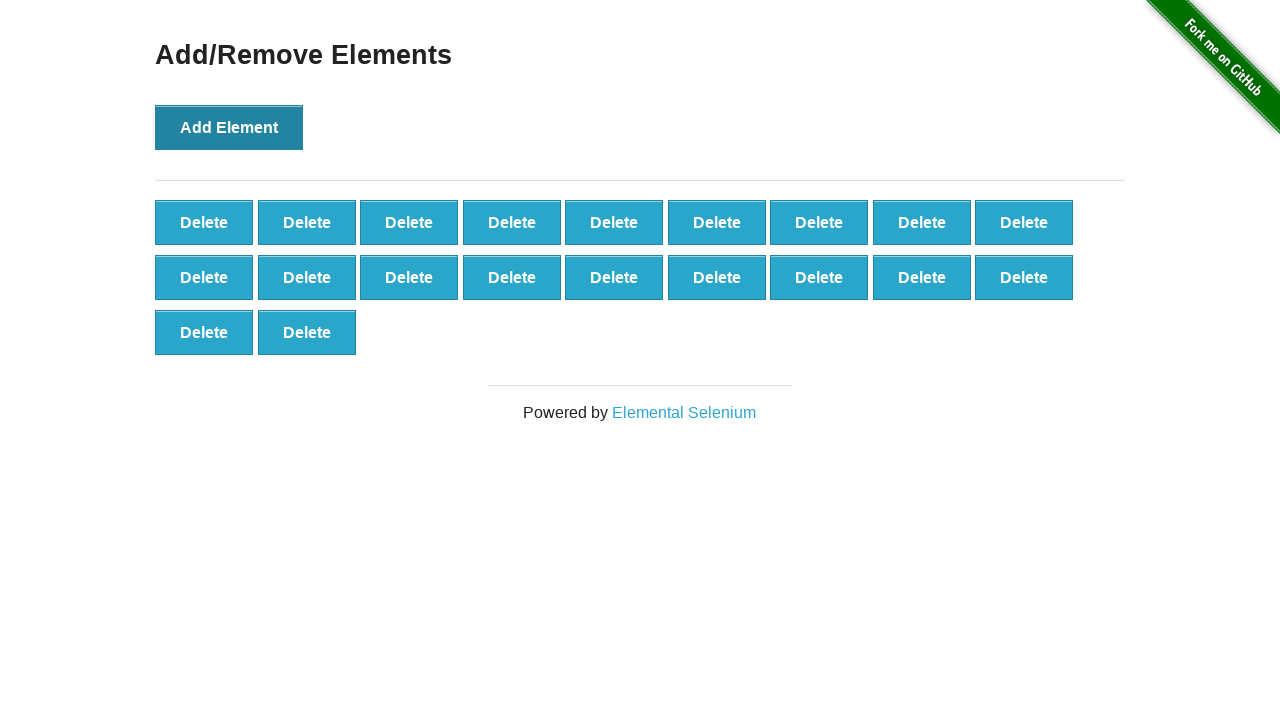

Waited for delete buttons to be visible after creating 20 elements
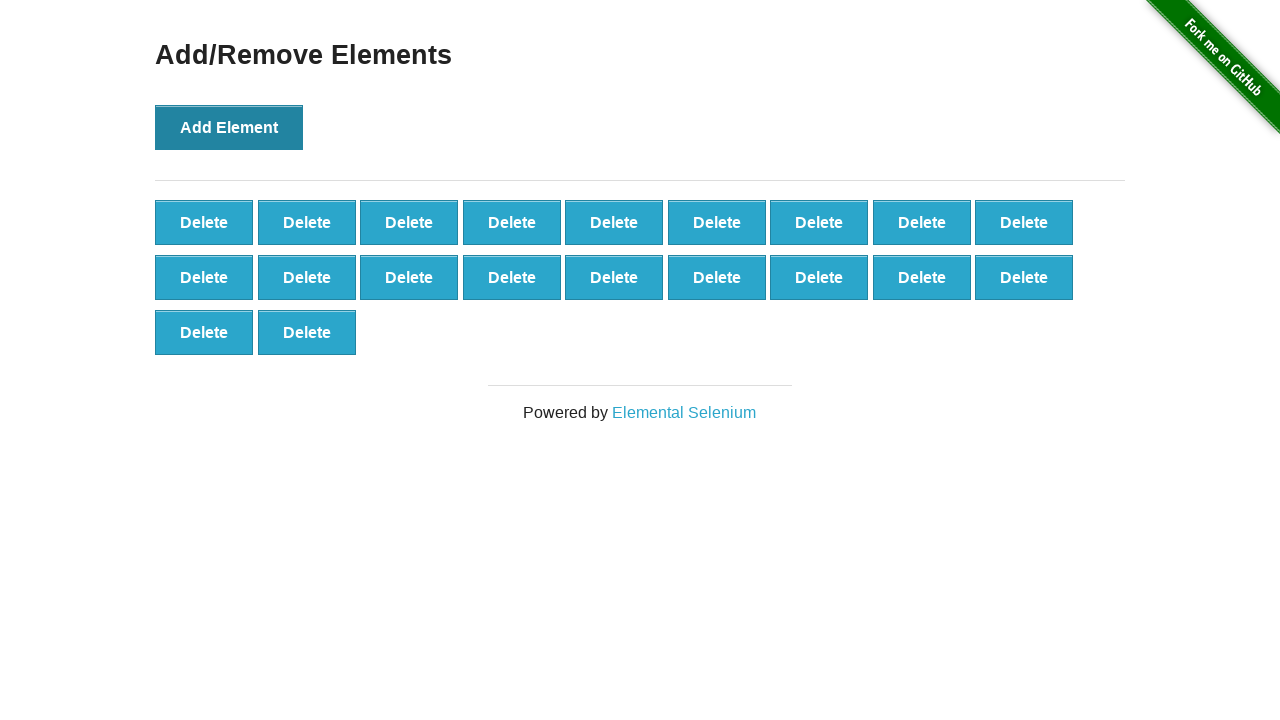

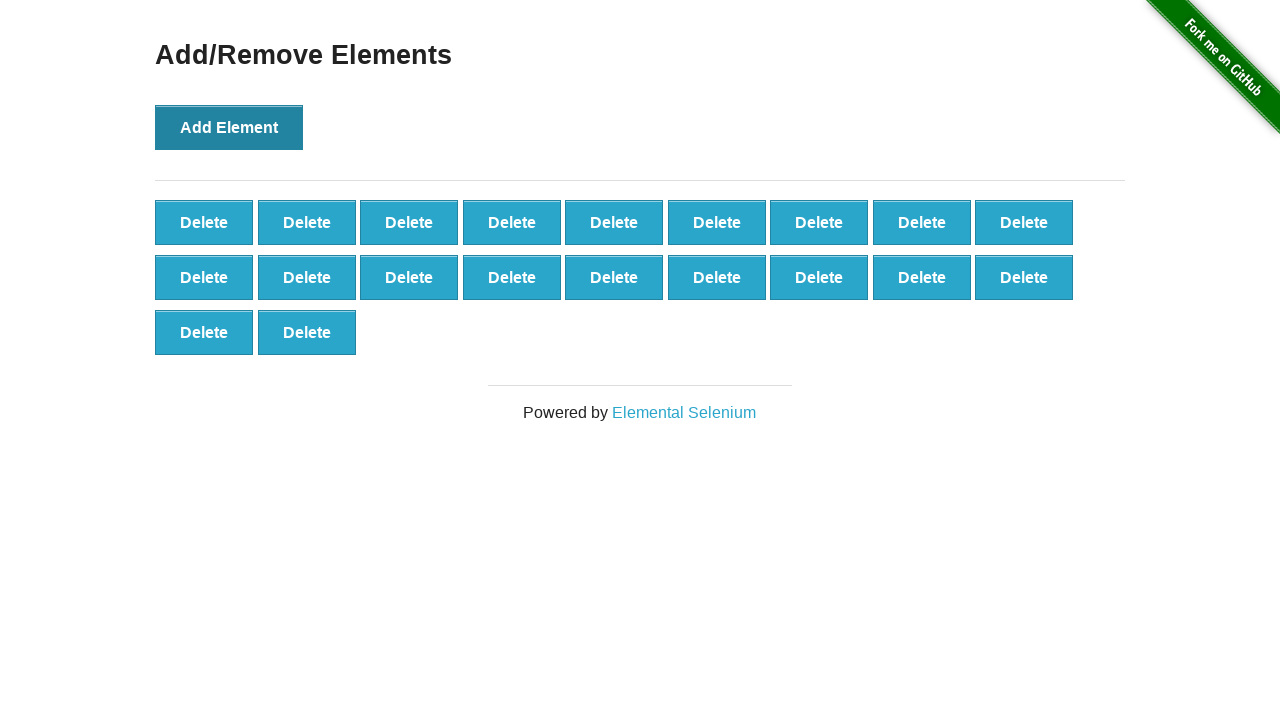